Tests navigation on Medium.com by finding links in a menu area and randomly clicking through several of them, then navigating back to the homepage to repeat the process.

Starting URL: https://medium.com/

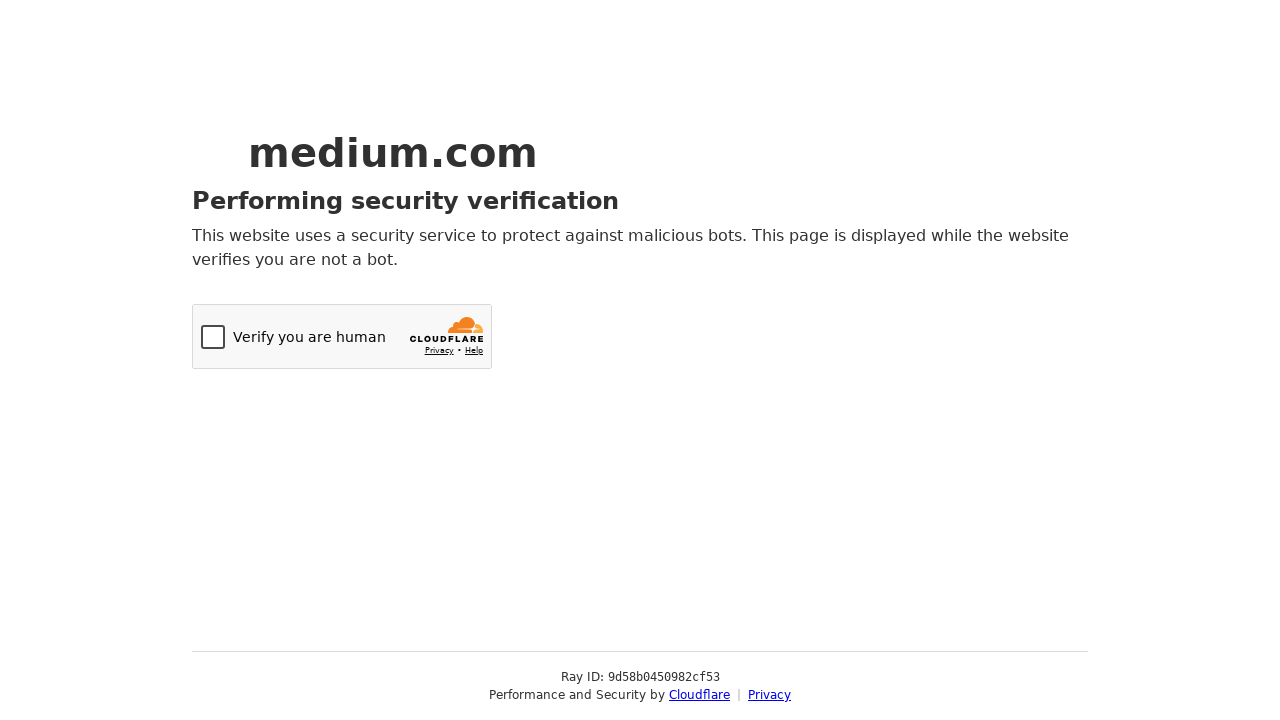

Waited for page to load (domcontentloaded)
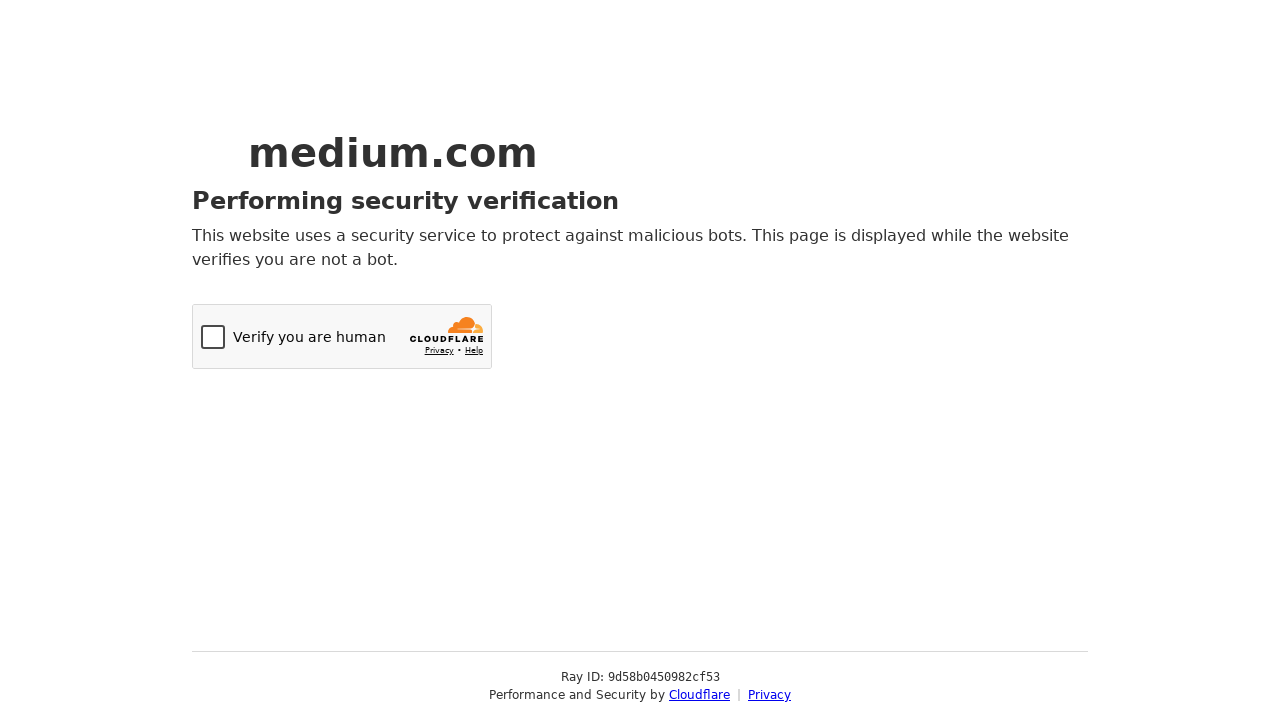

Located menu area links from nav and header elements
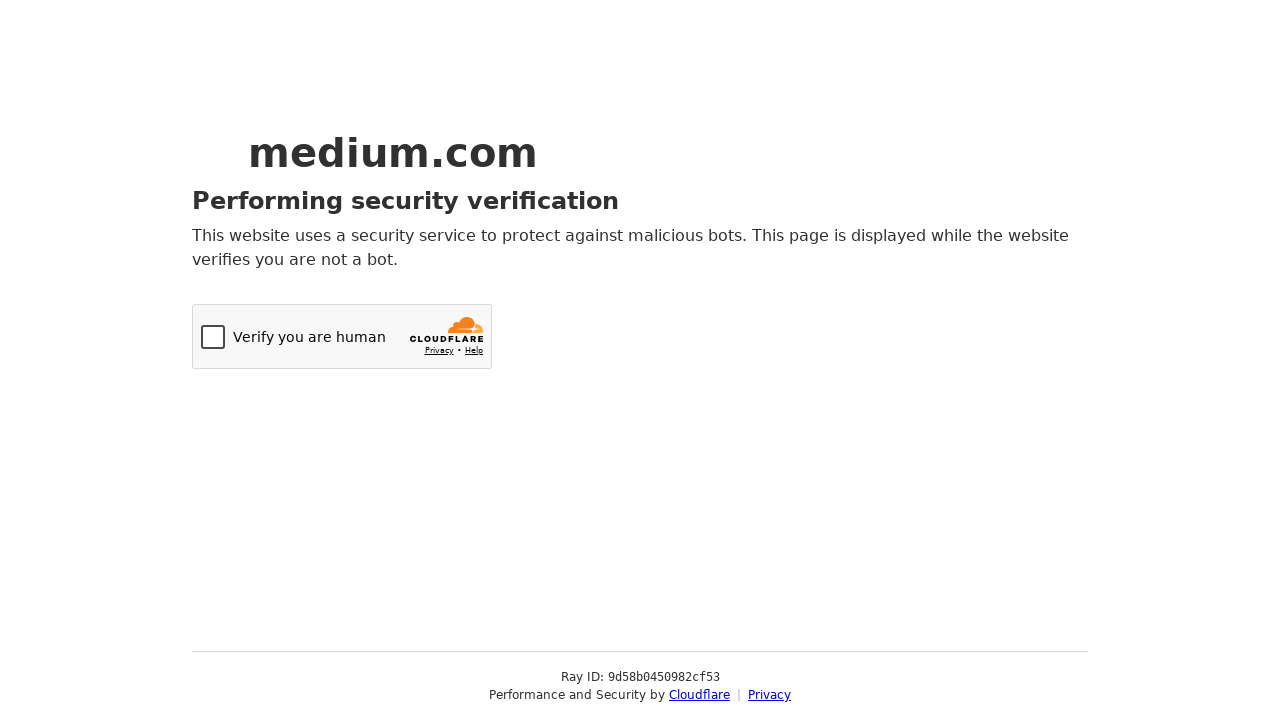

No nav/header links found, expanded search to all links with href attribute
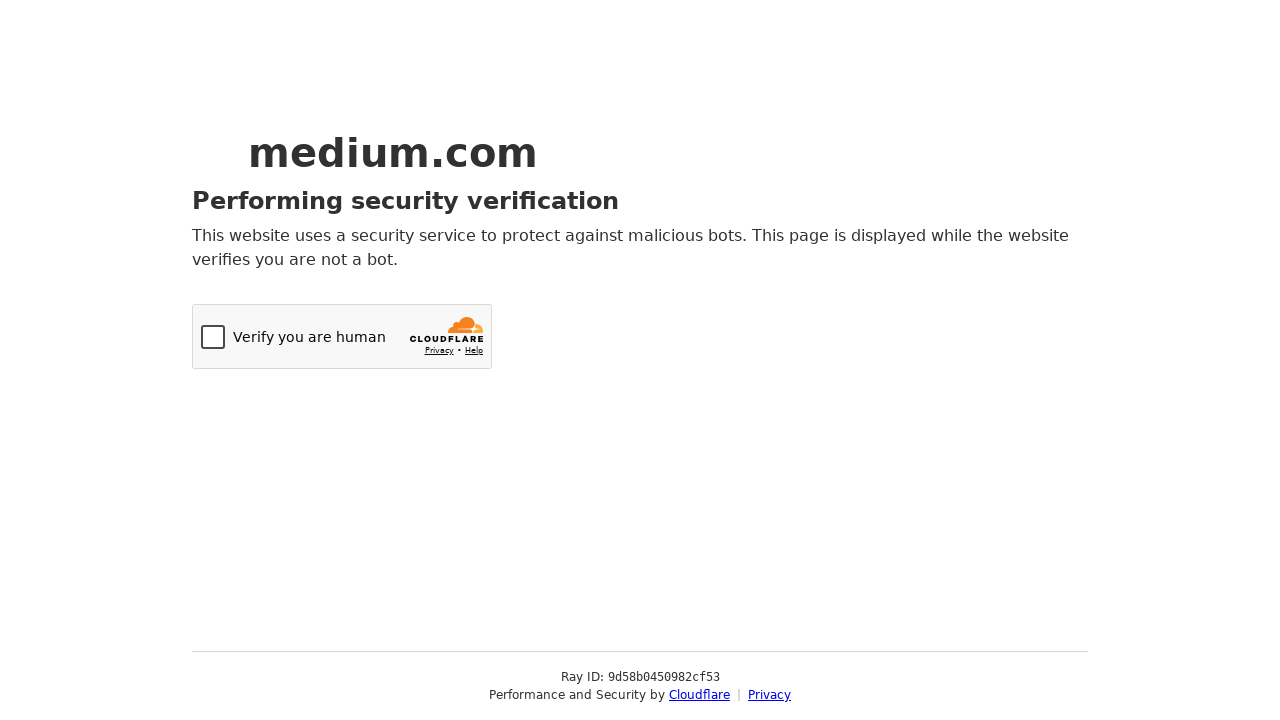

Found 2 total links available
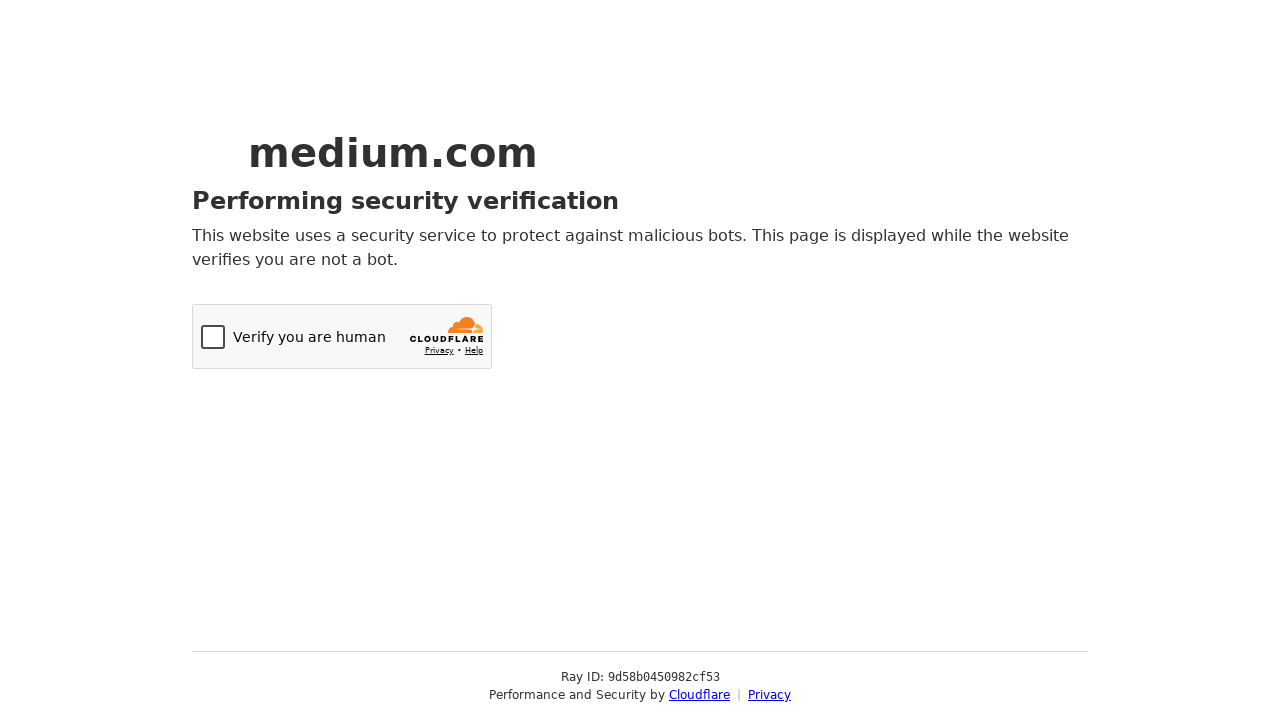

Clicked random link at index 1 (iteration 1/5) at (770, 695) on a[href] >> nth=1
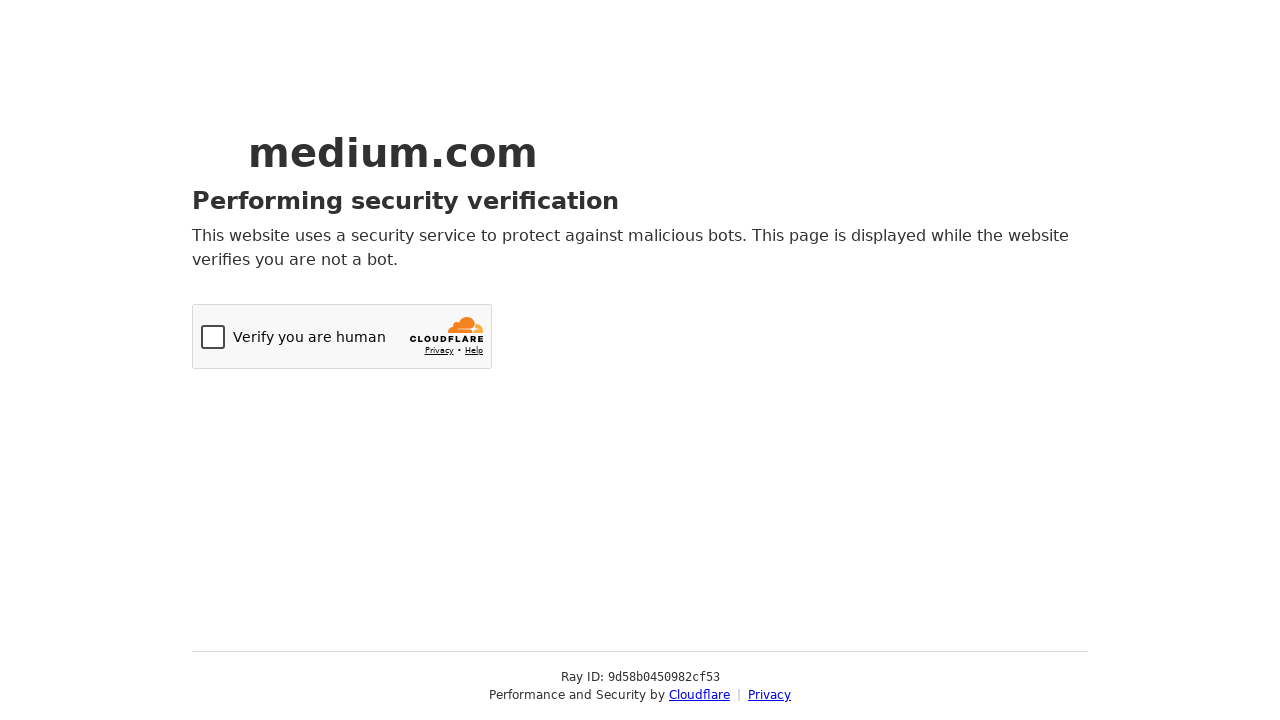

Waited for page to load after clicking link
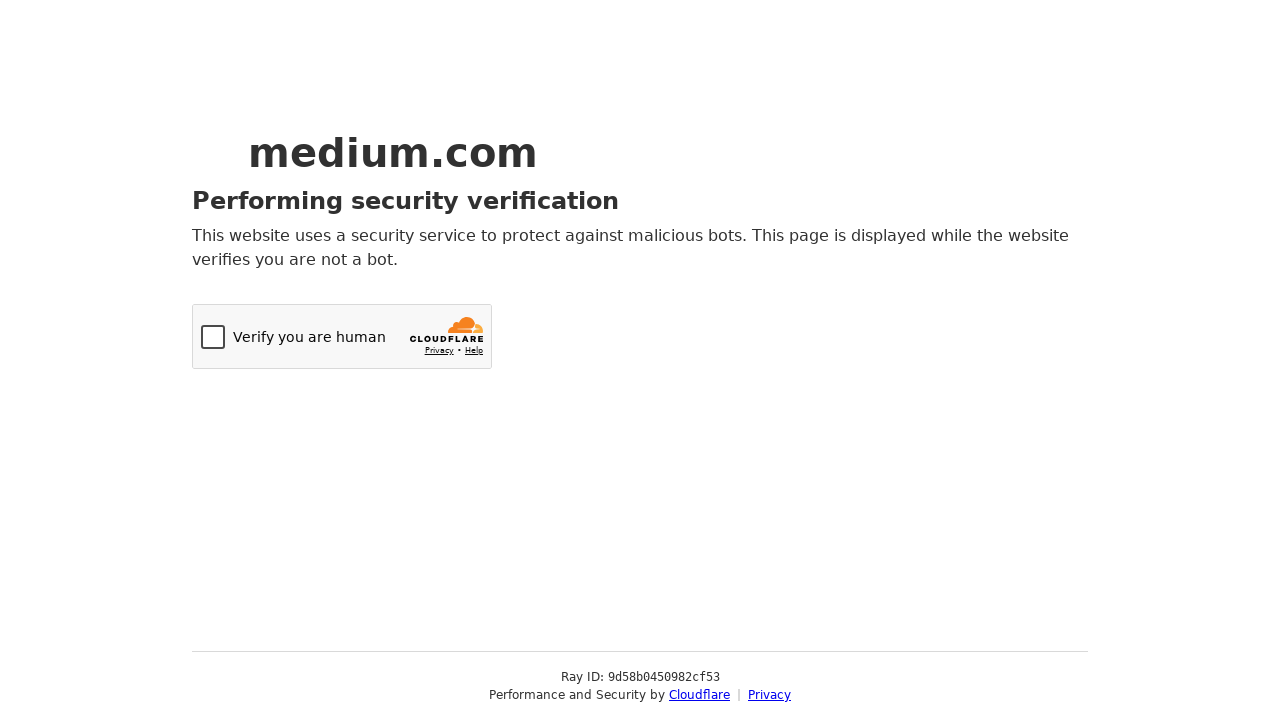

Page title: Just a moment...
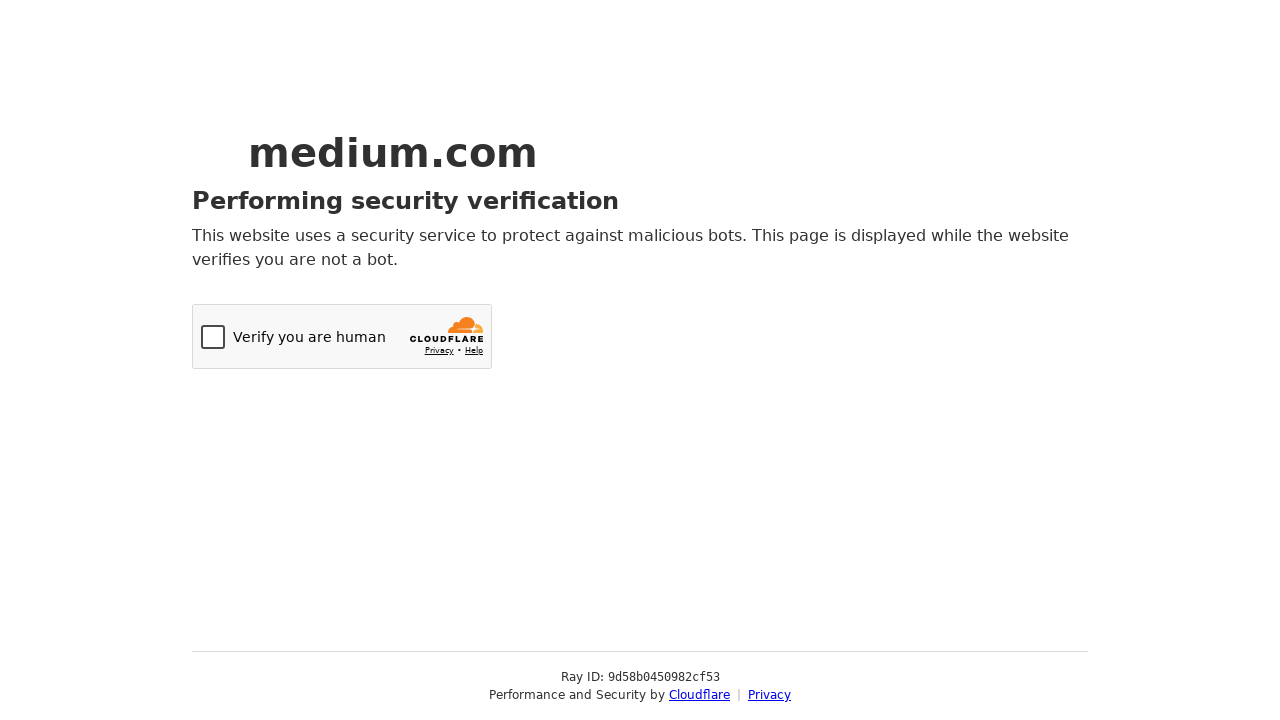

Navigated back to Medium.com homepage
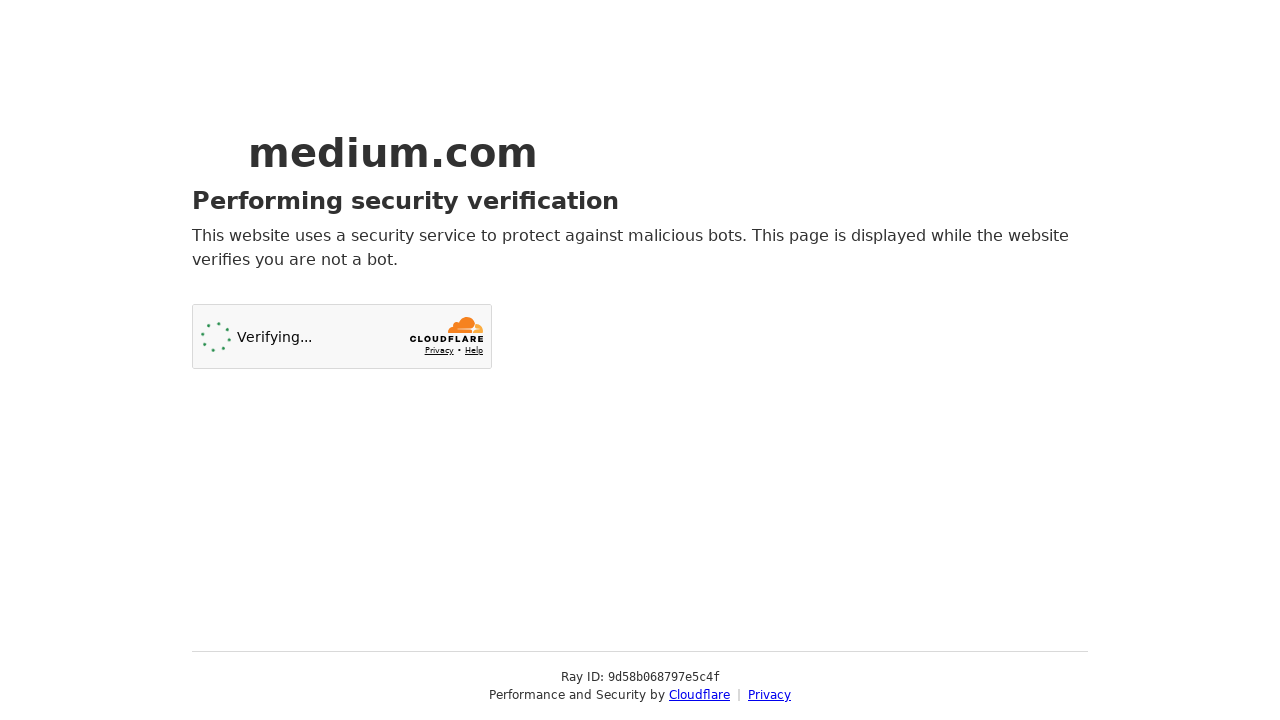

Waited for homepage to load
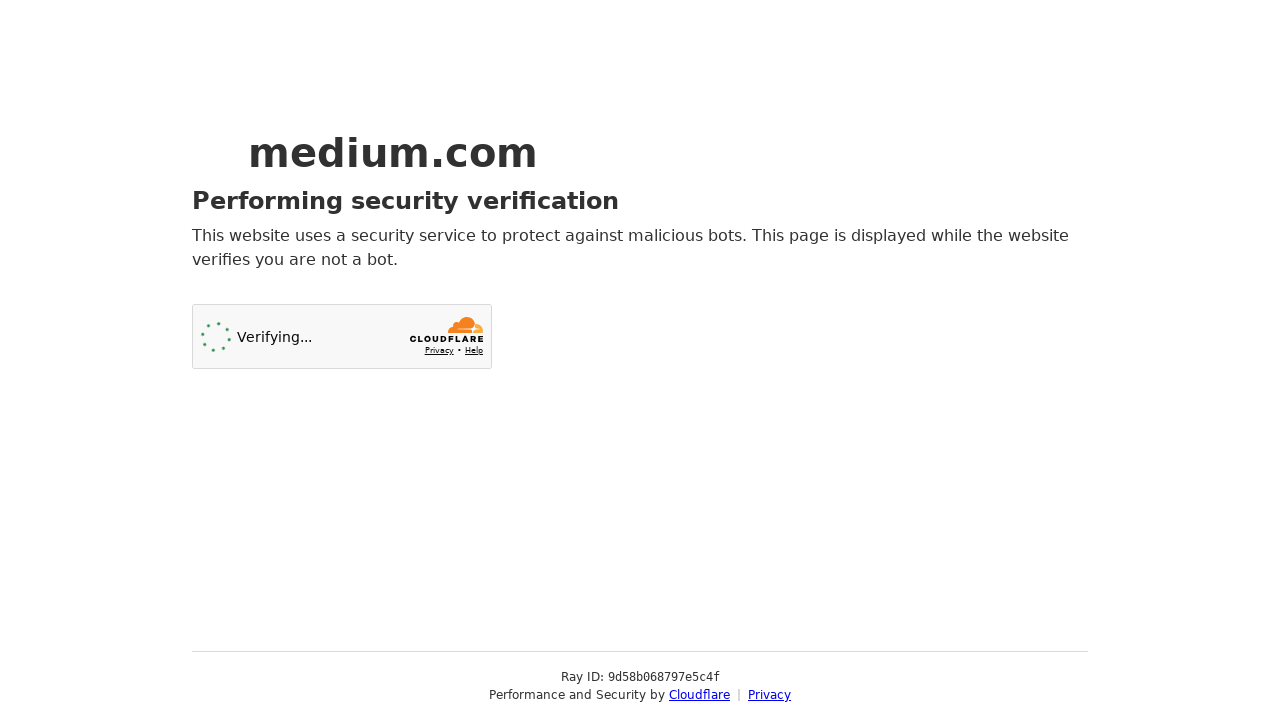

Clicked random link at index 0 (iteration 2/5) at (700, 695) on a[href] >> nth=0
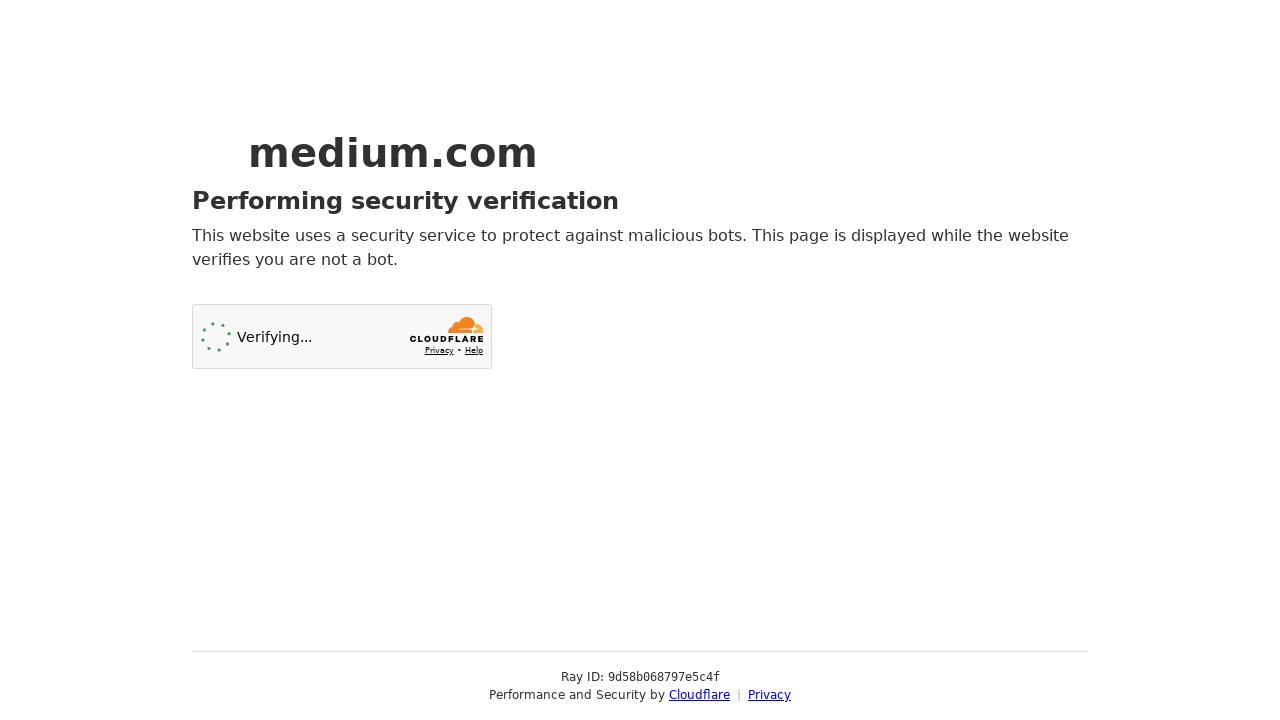

Waited for page to load after clicking link
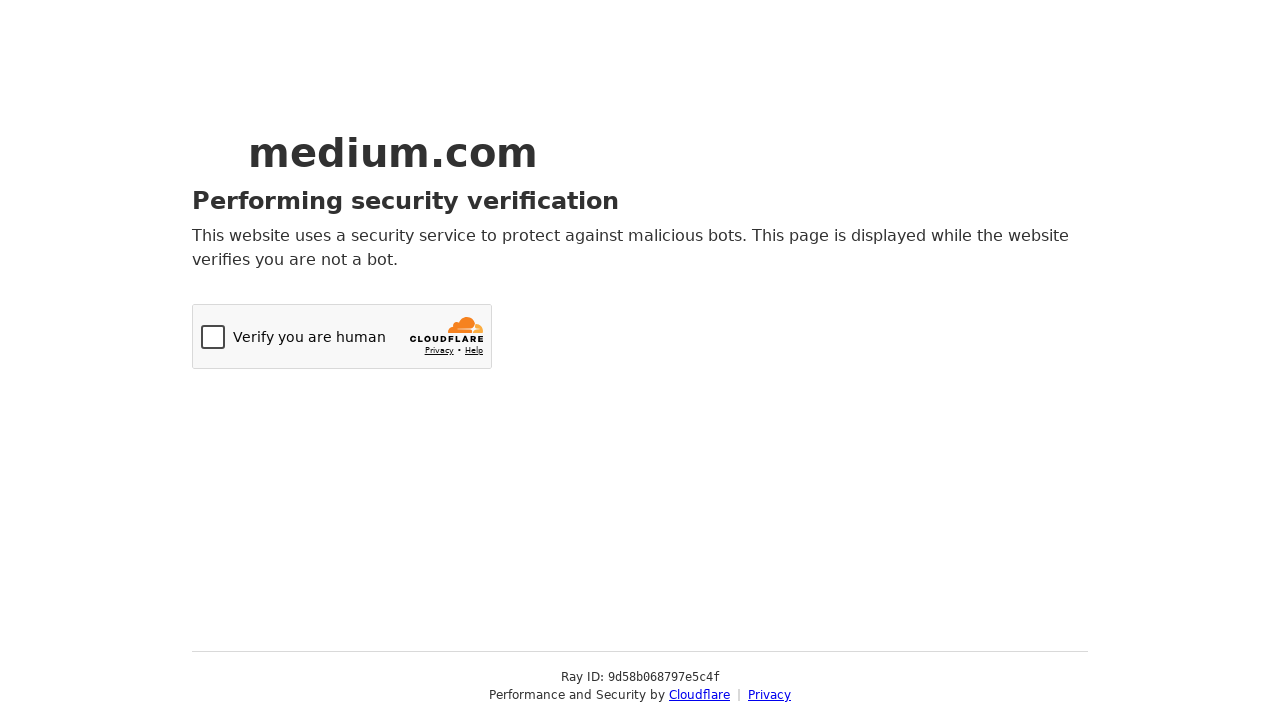

Page title: Just a moment...
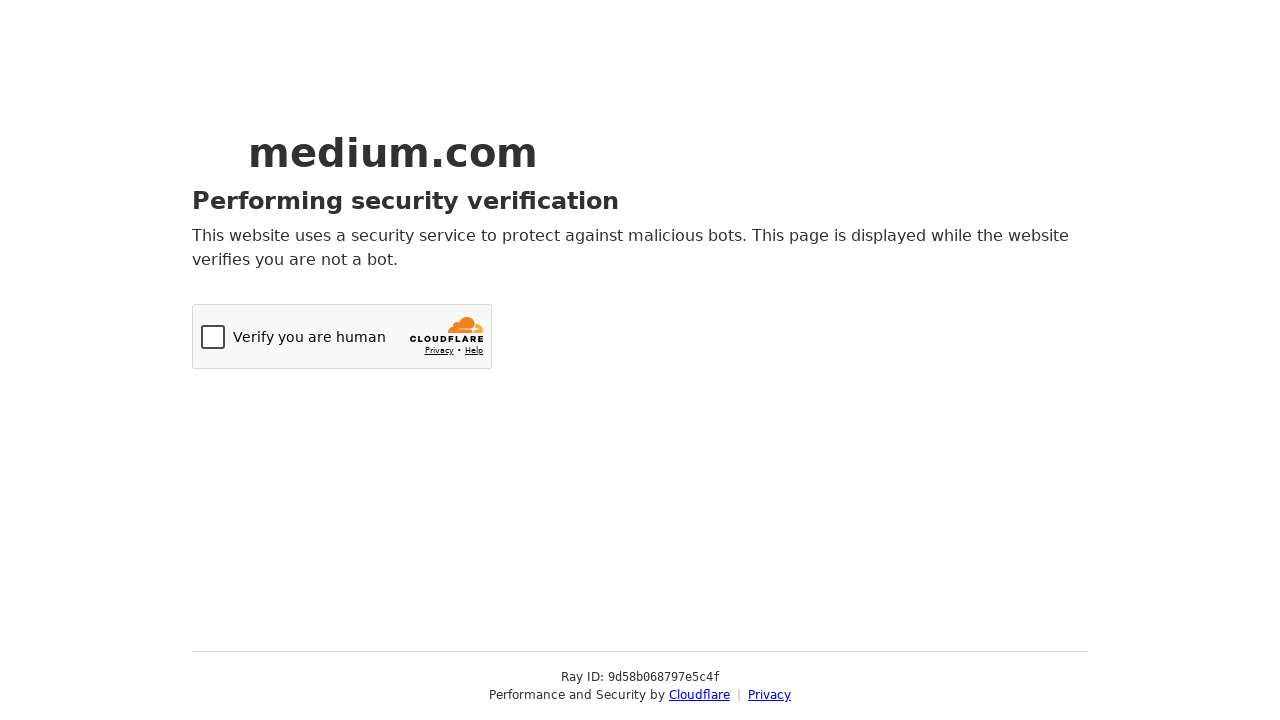

Navigated back to Medium.com homepage
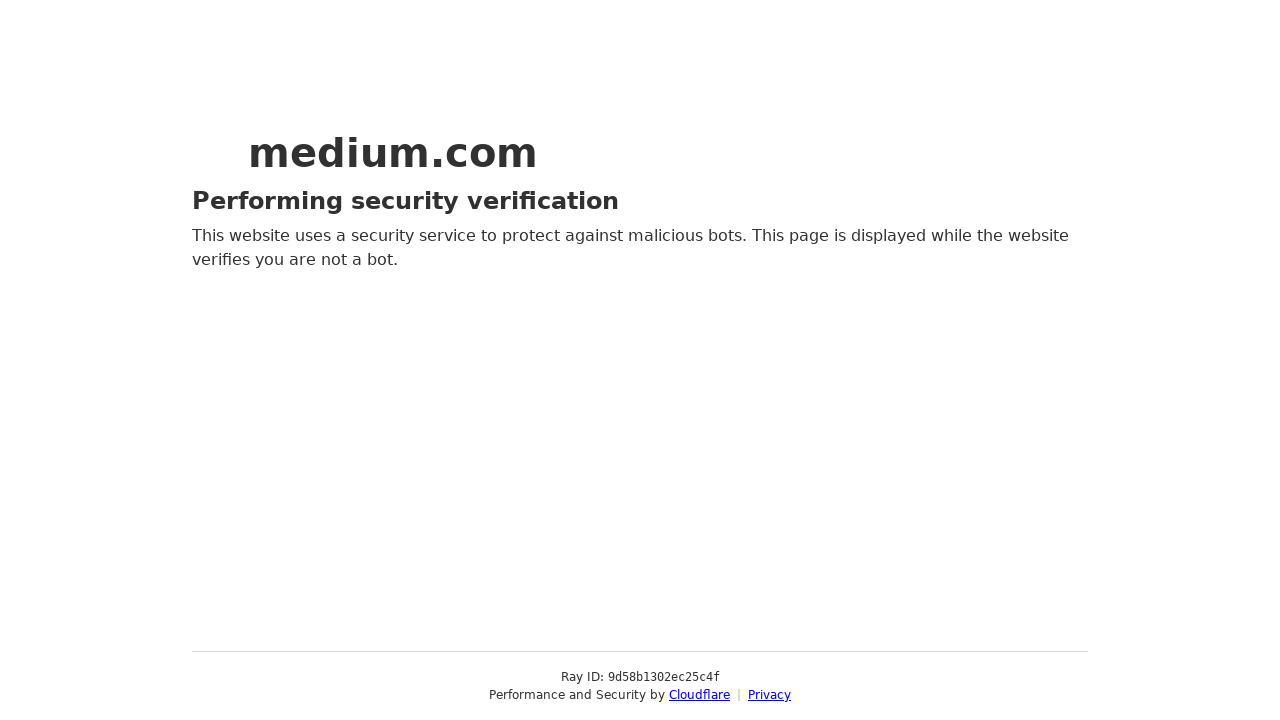

Waited for homepage to load
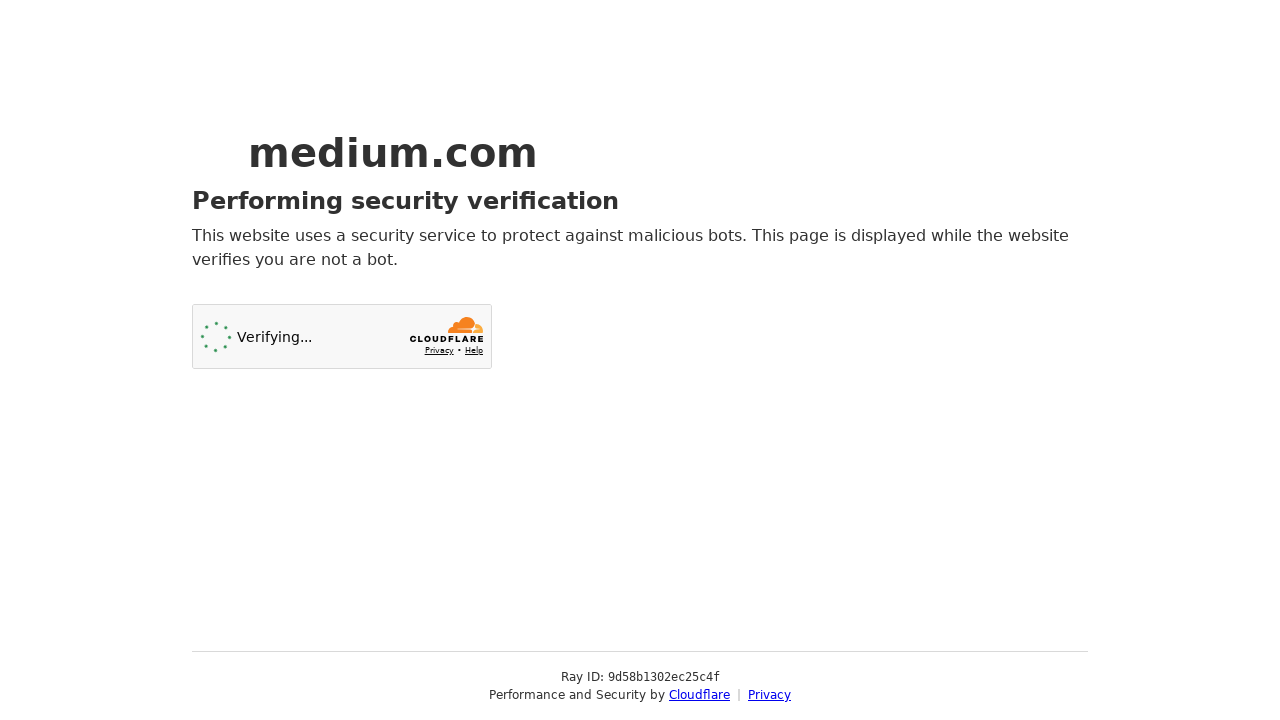

Clicked random link at index 1 (iteration 3/5) at (770, 695) on a[href] >> nth=1
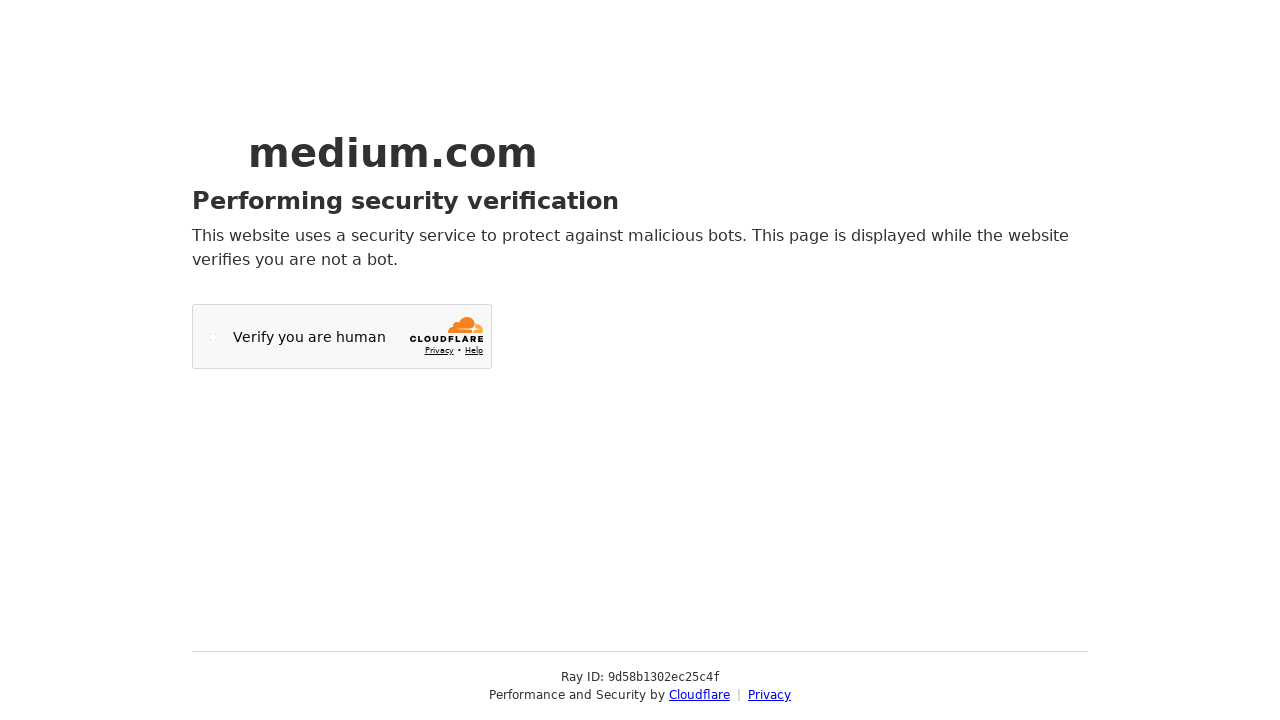

Waited for page to load after clicking link
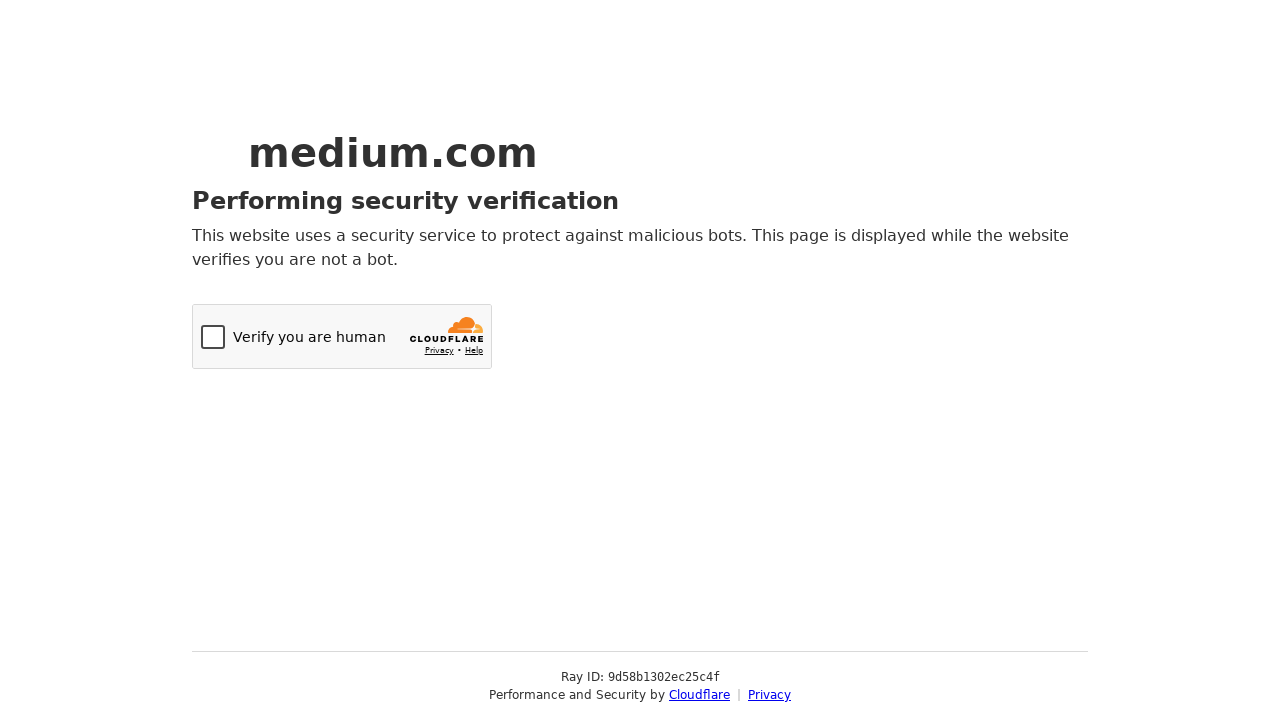

Page title: Just a moment...
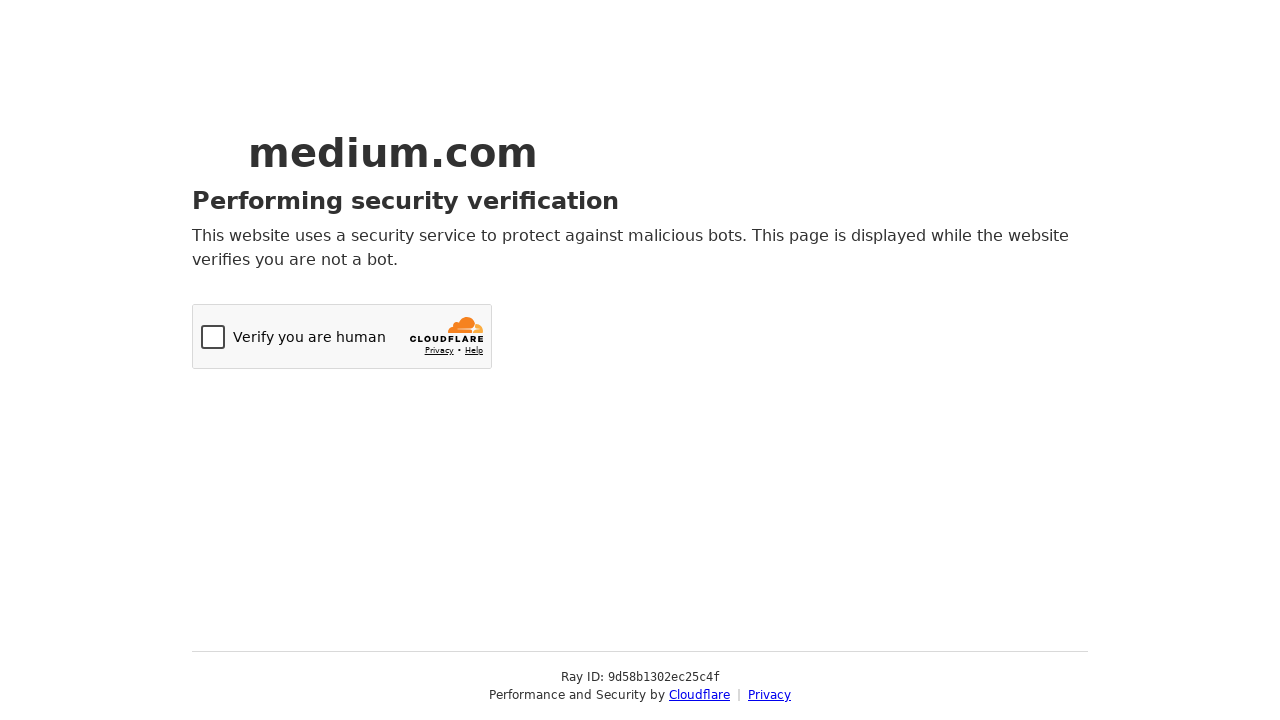

Navigated back to Medium.com homepage
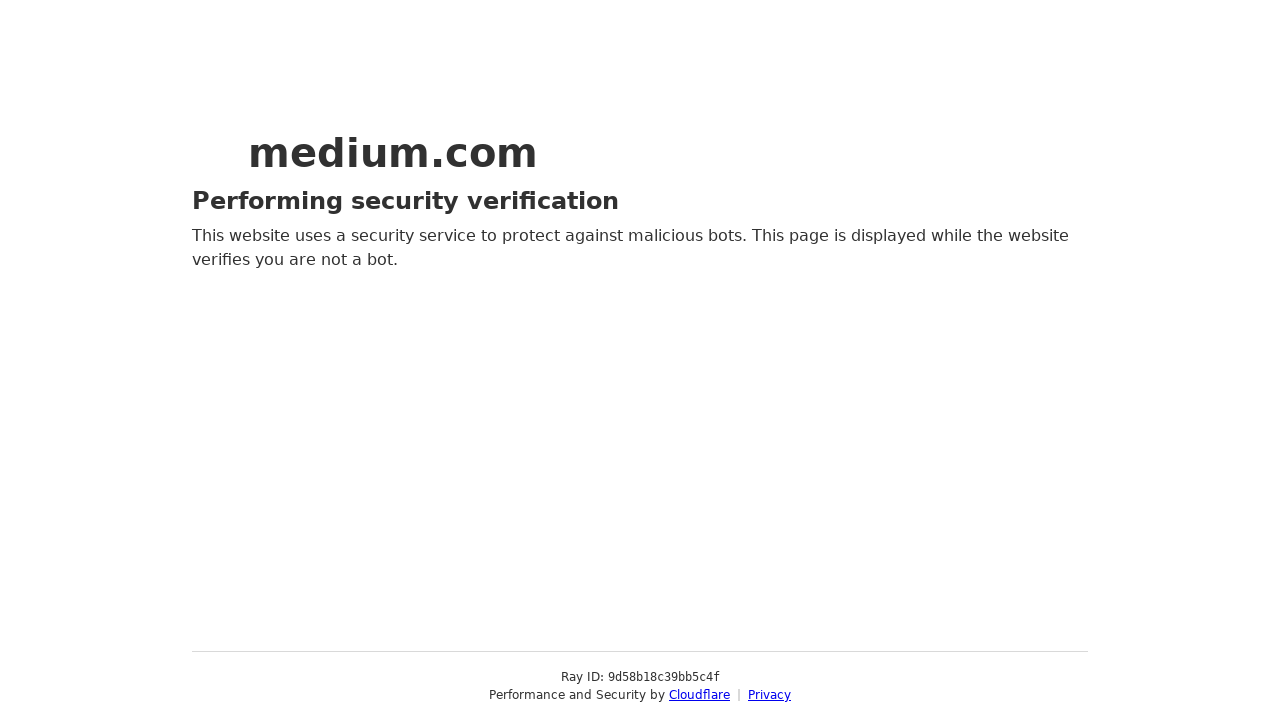

Waited for homepage to load
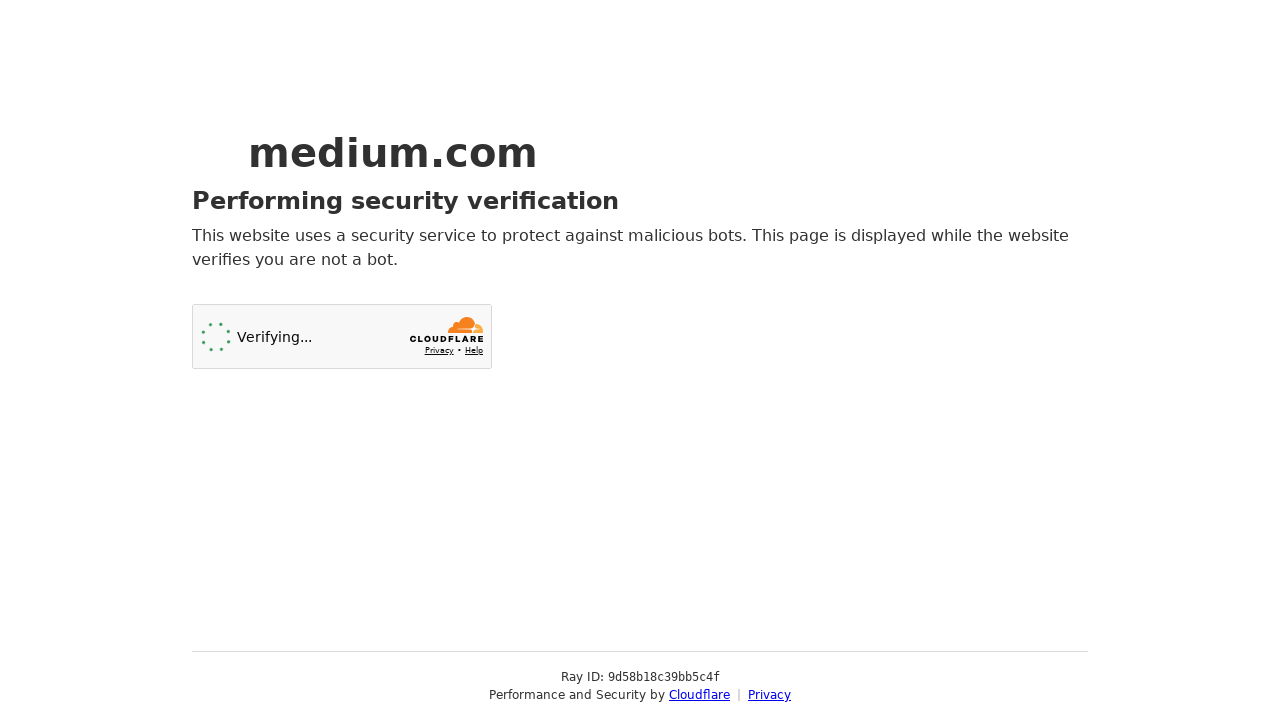

Clicked random link at index 0 (iteration 4/5) at (700, 695) on a[href] >> nth=0
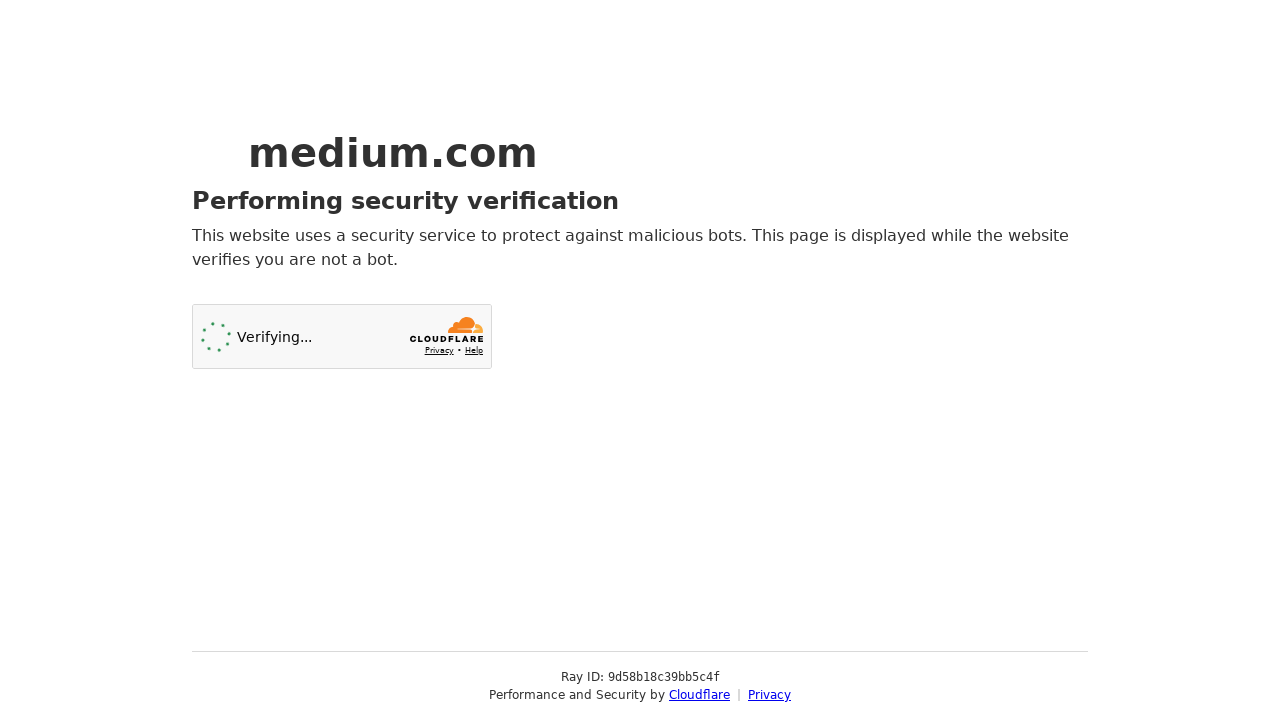

Waited for page to load after clicking link
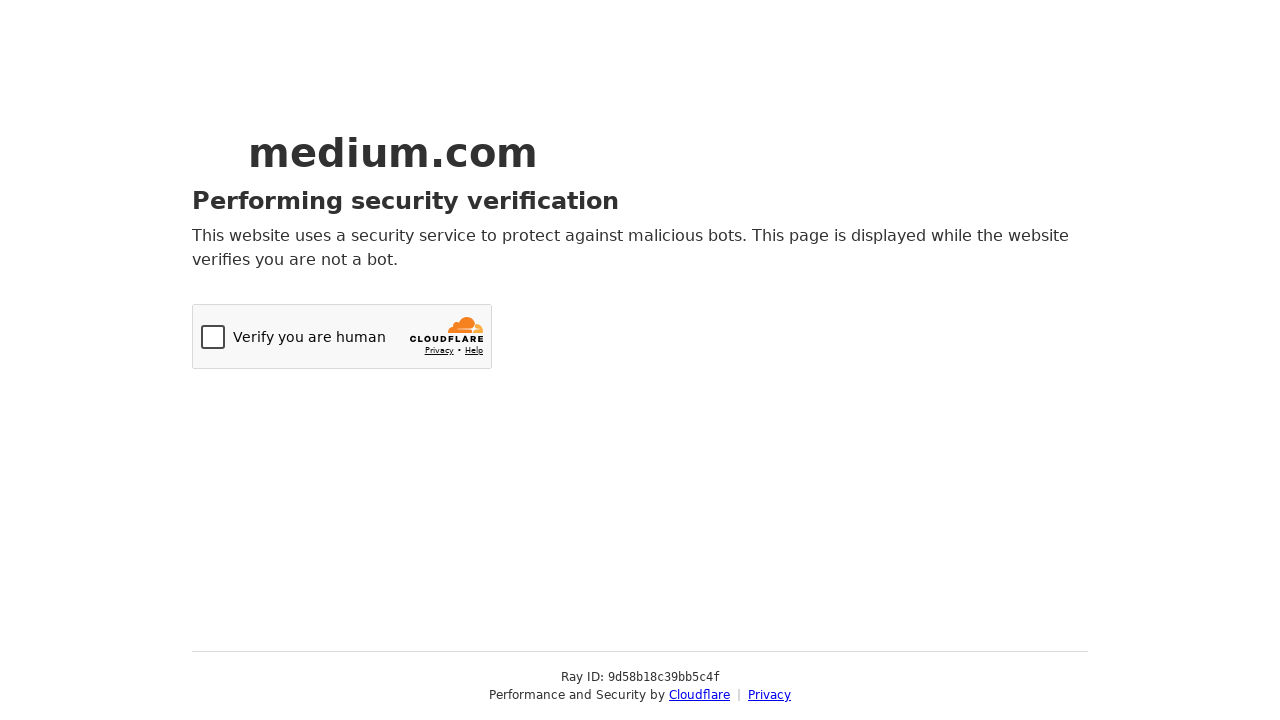

Page title: Just a moment...
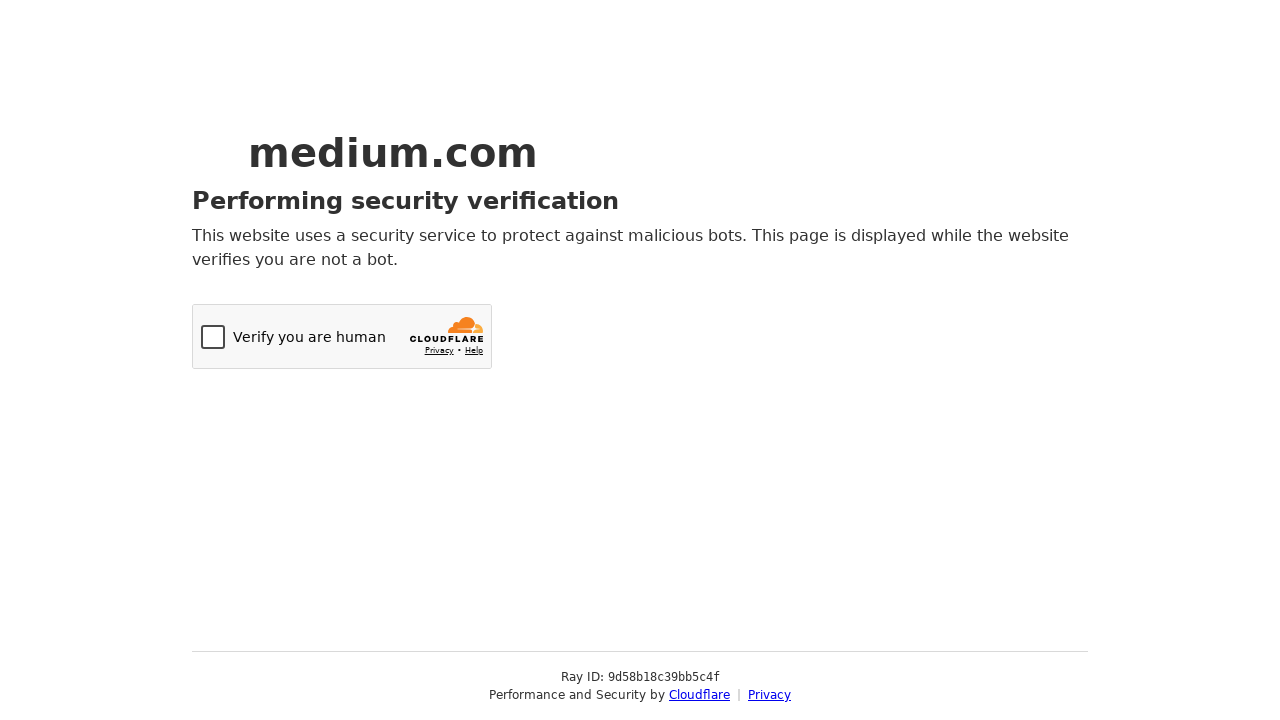

Navigated back to Medium.com homepage
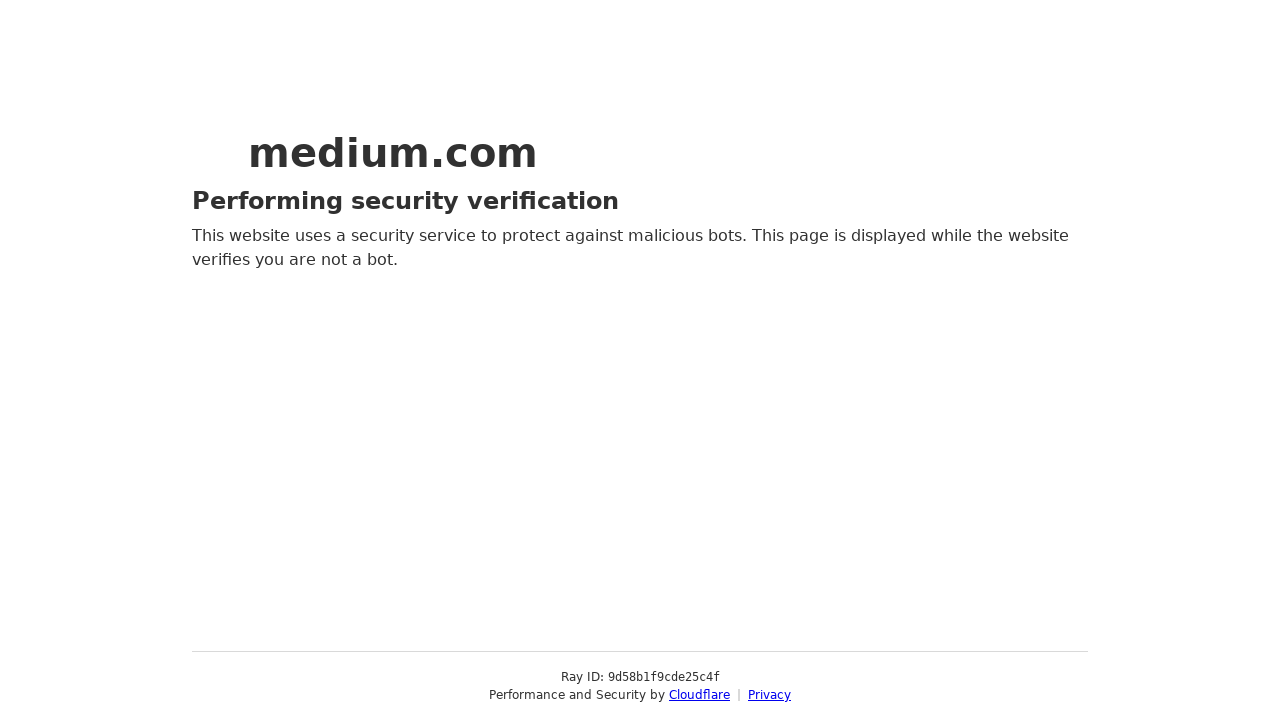

Waited for homepage to load
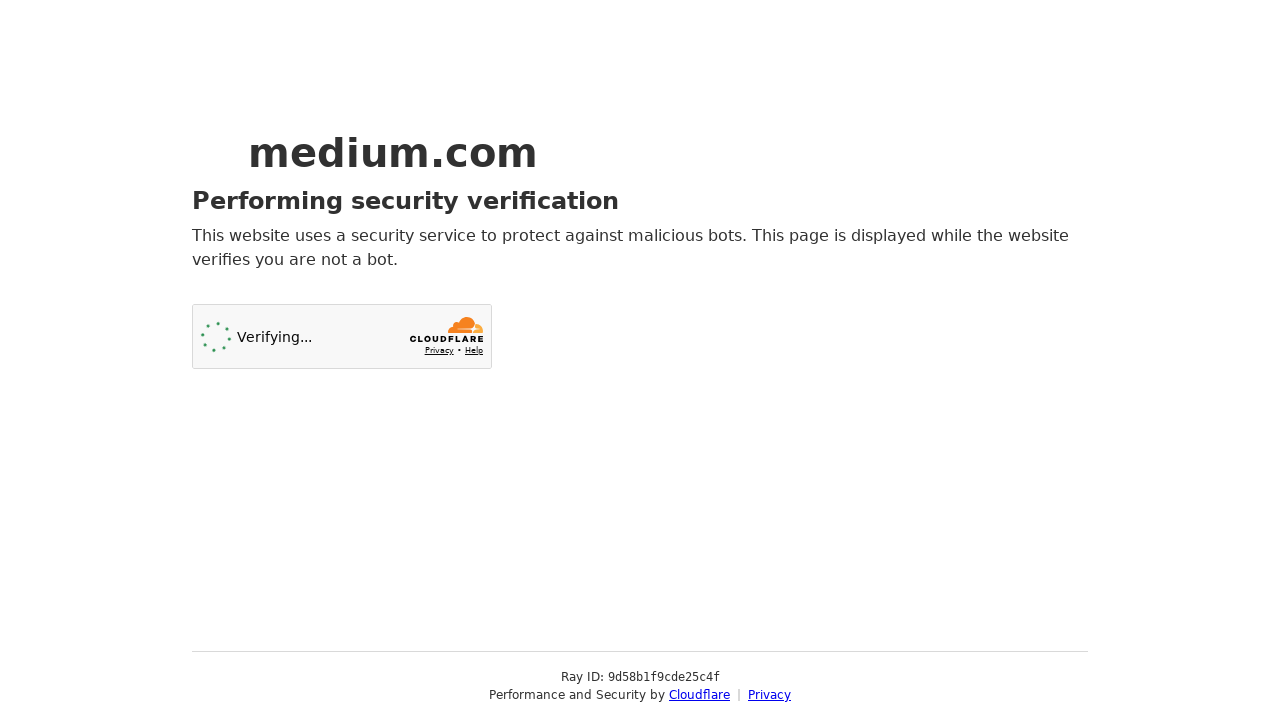

Clicked random link at index 0 (iteration 5/5) at (700, 695) on a[href] >> nth=0
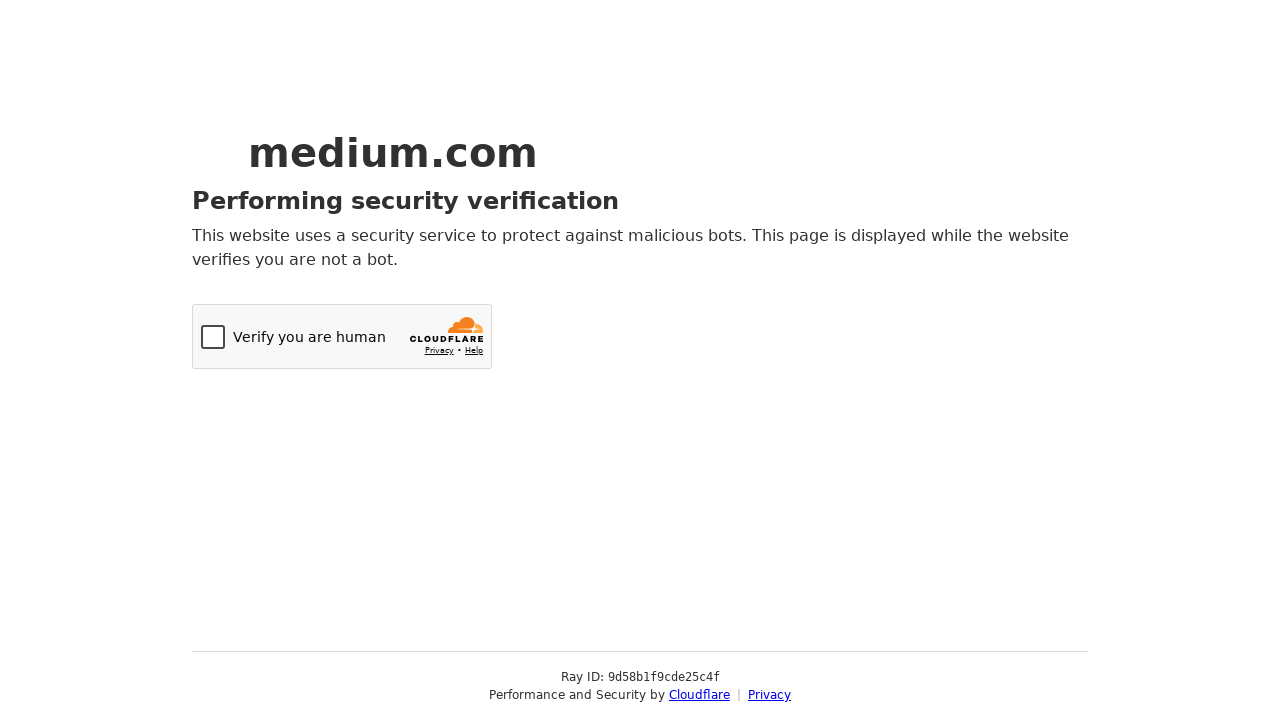

Waited for page to load after clicking link
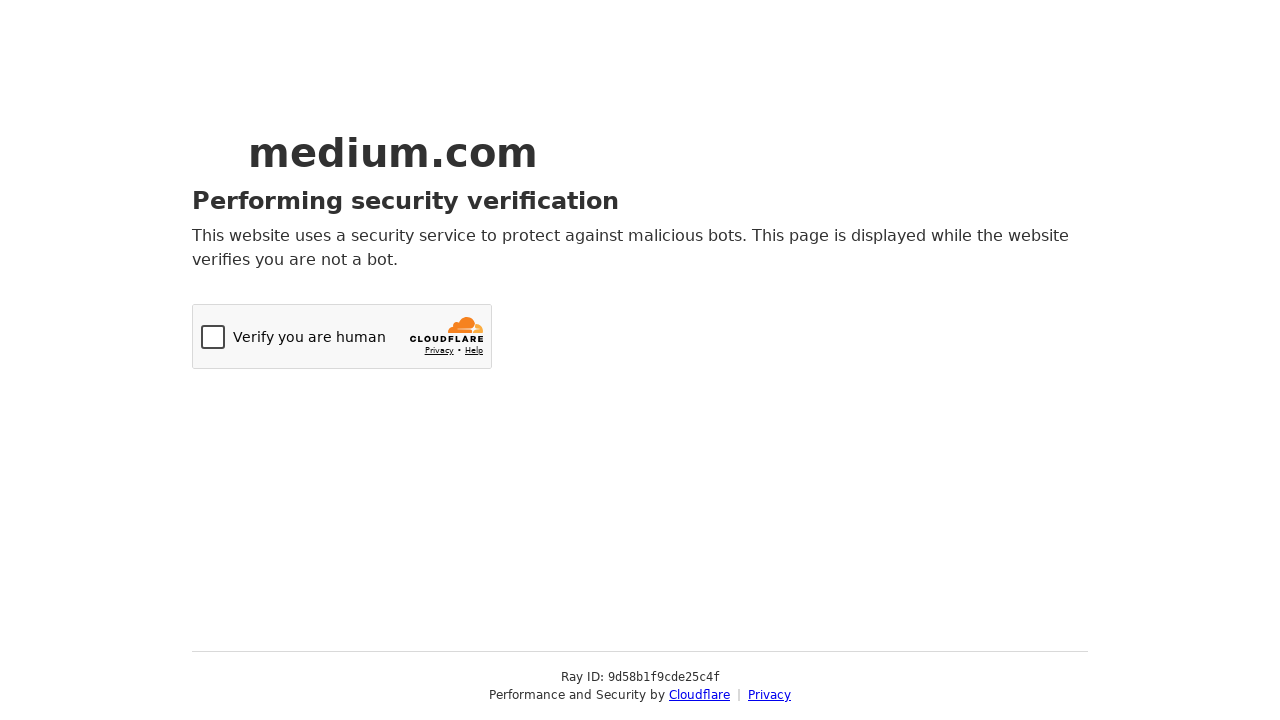

Page title: Just a moment...
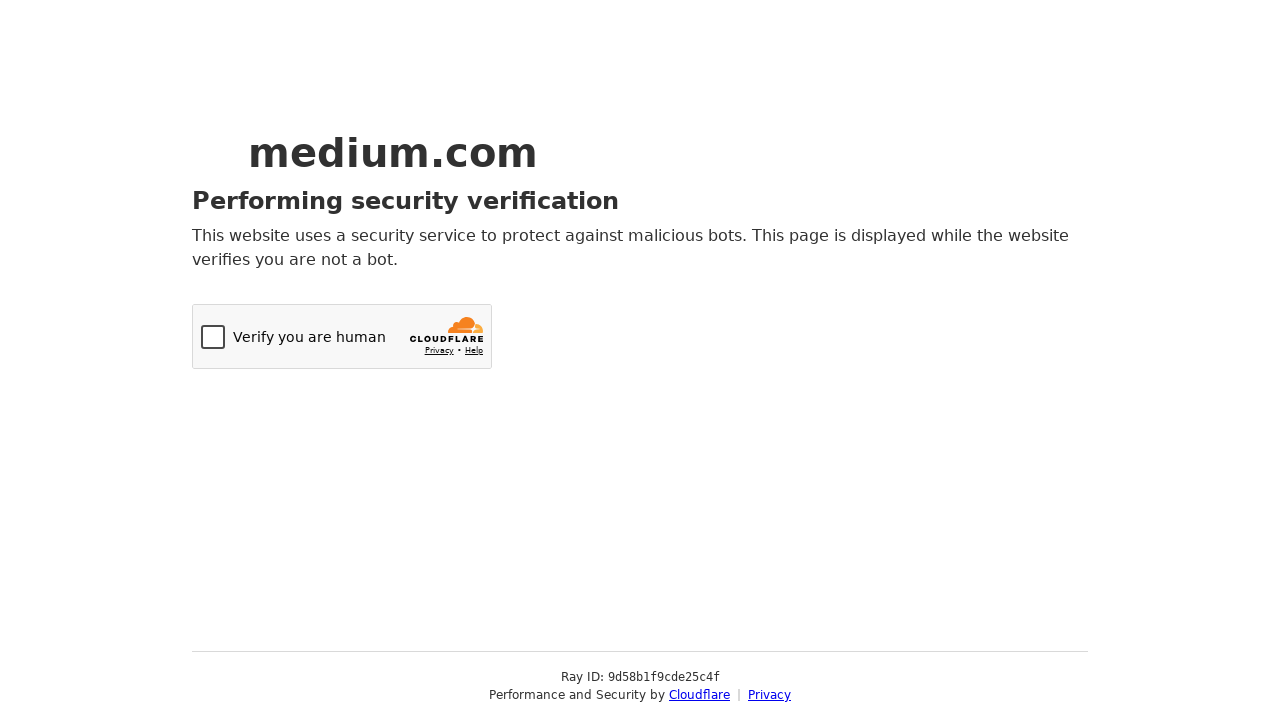

Navigated back to Medium.com homepage
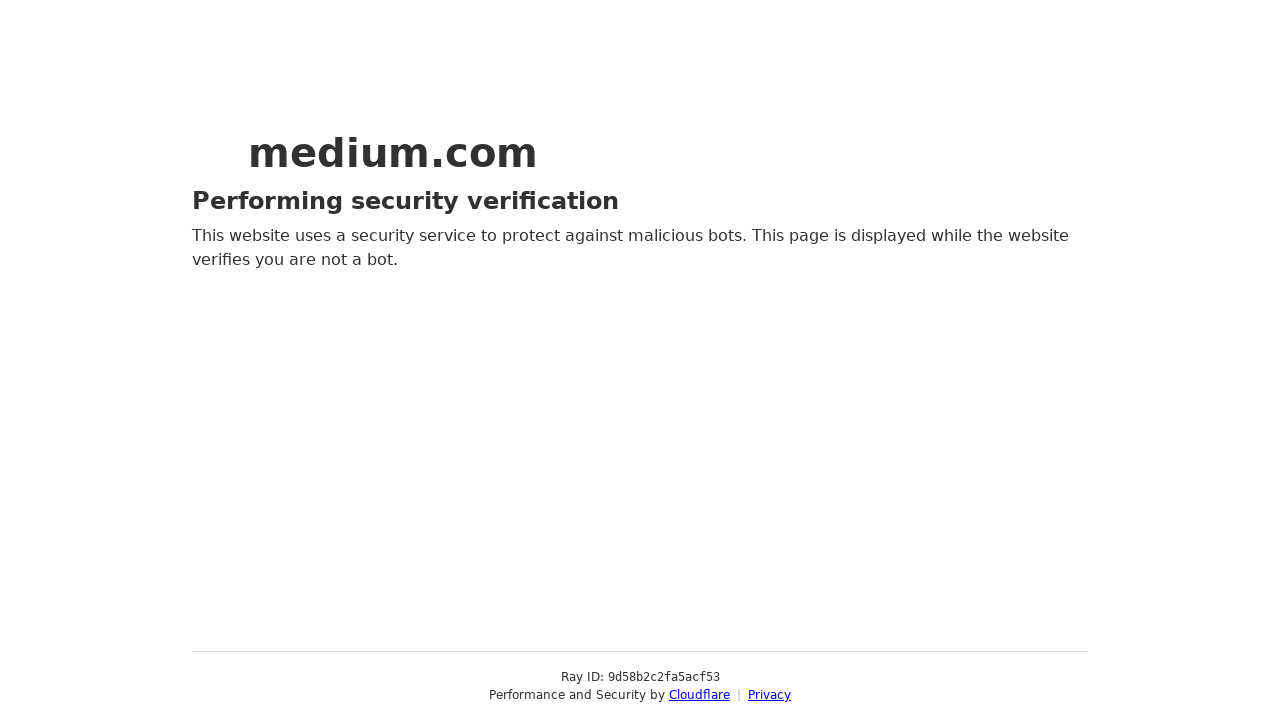

Waited for homepage to load
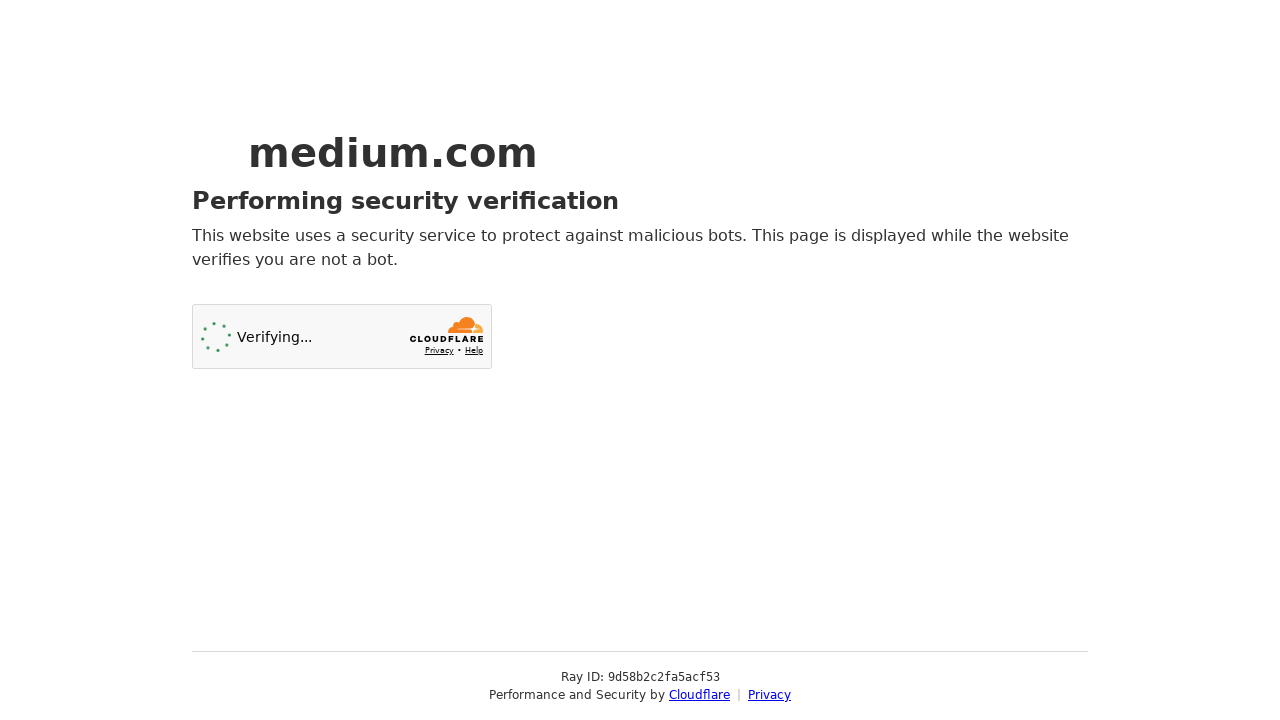

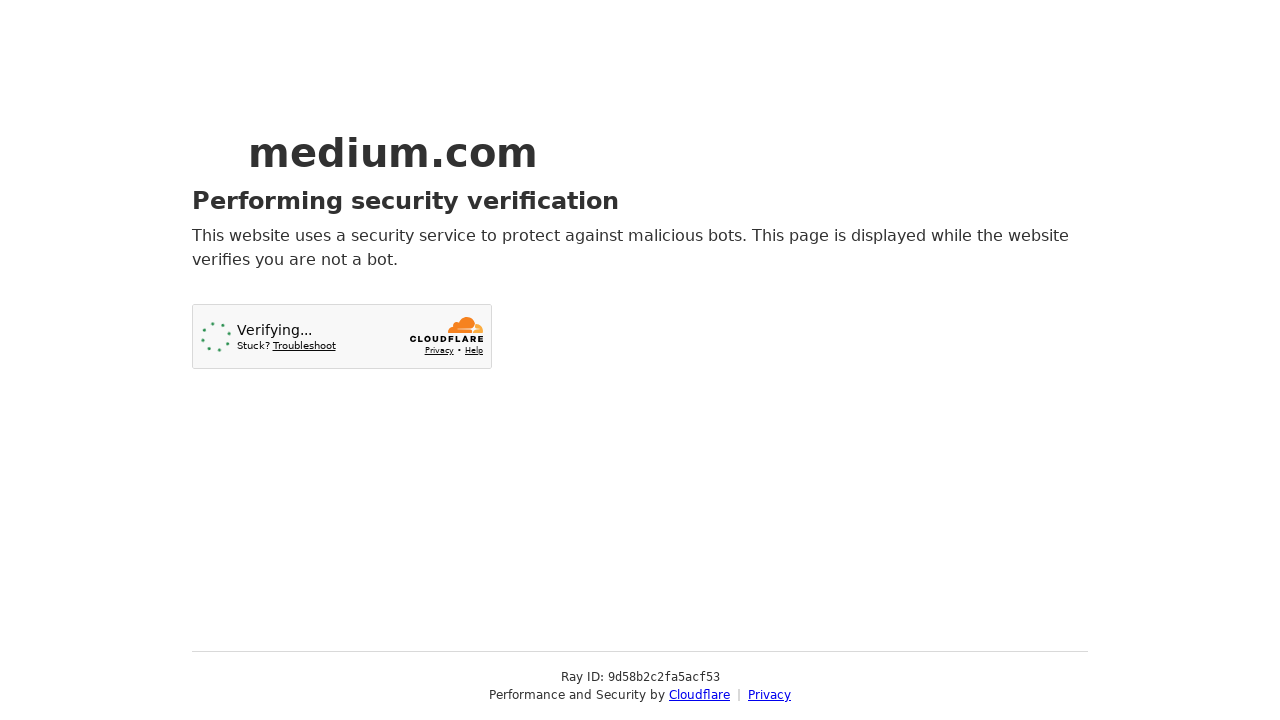